Navigates to a login practice page and verifies the page loads correctly

Starting URL: https://rahulshettyacademy.com/loginpagePractise/

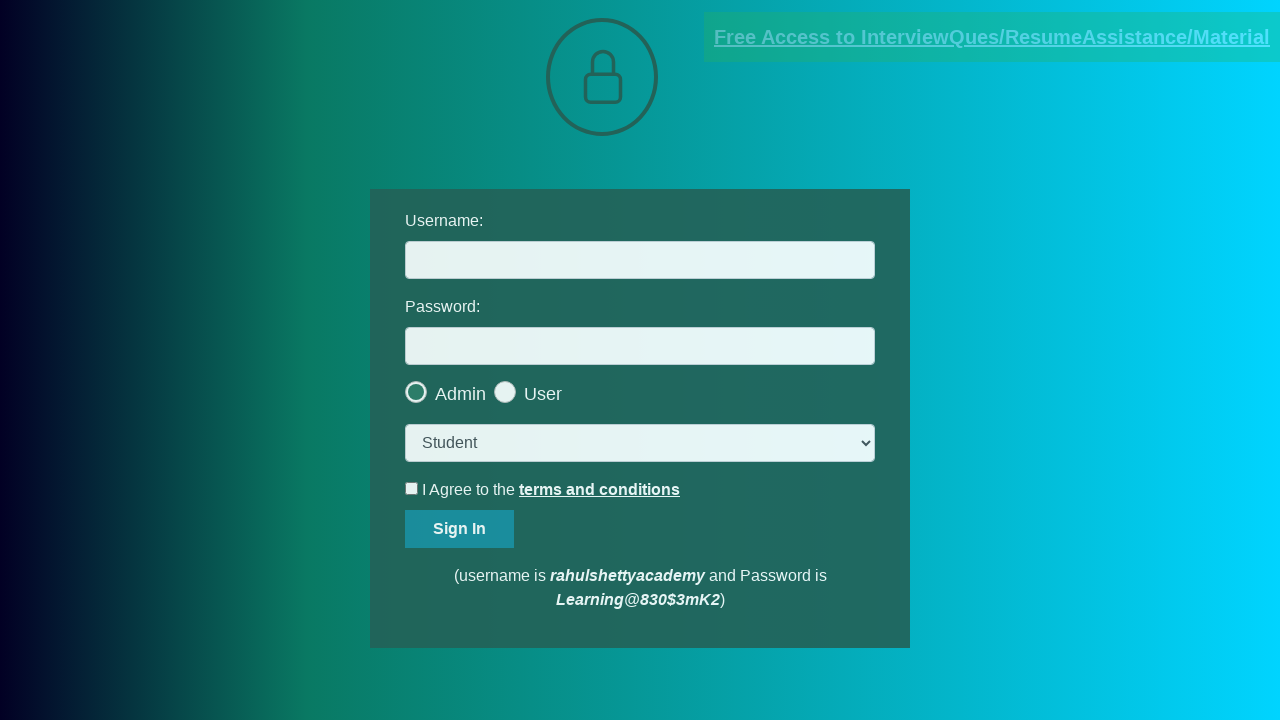

Waited for page to reach networkidle state
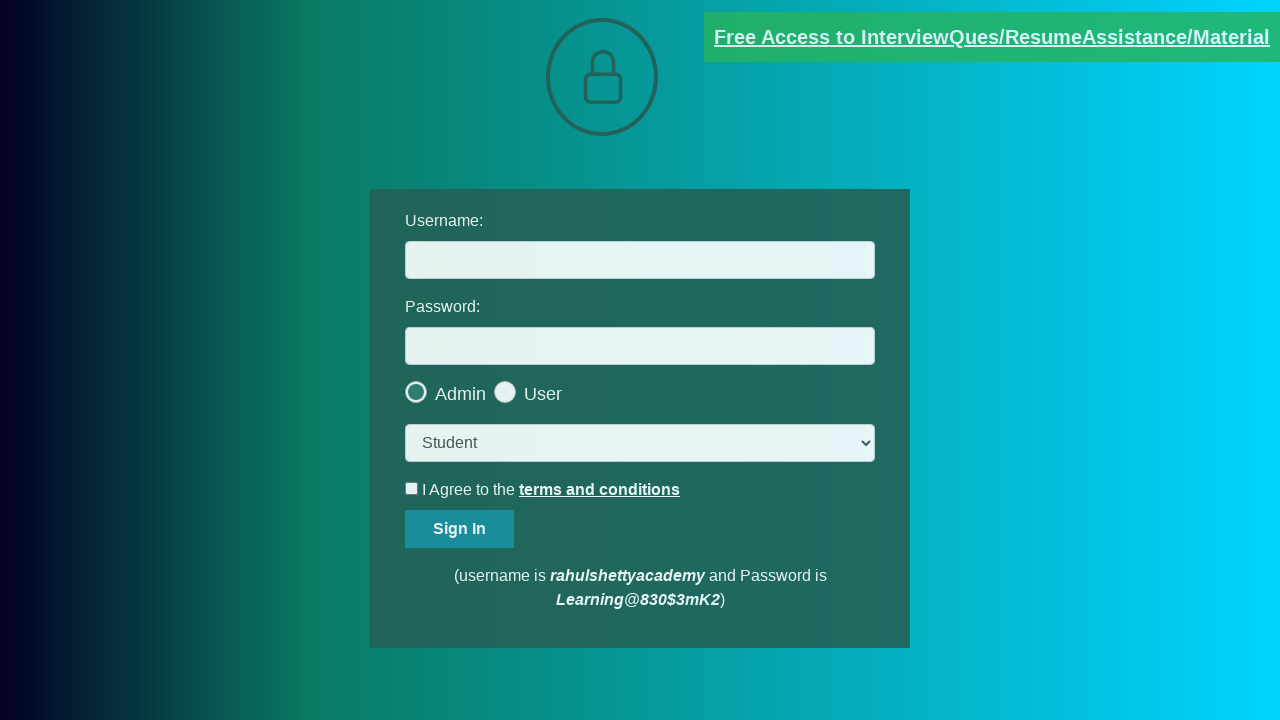

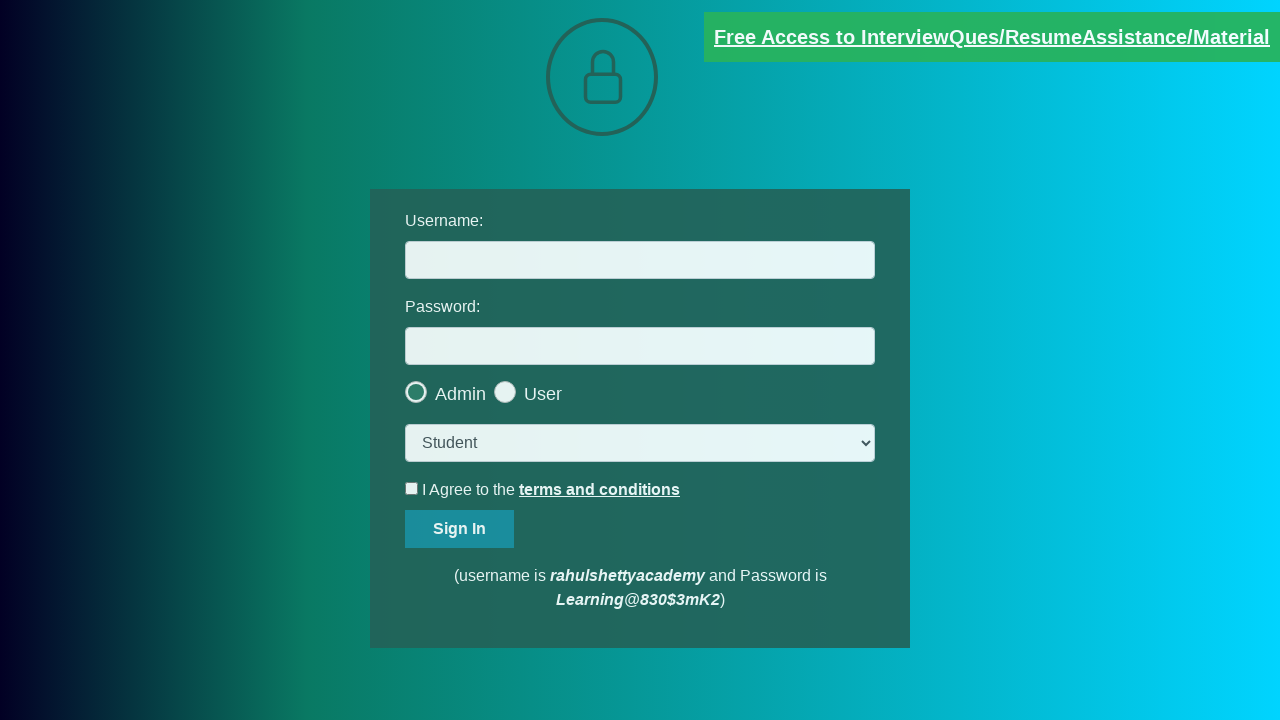